Tests that the currently applied filter is highlighted in the navigation

Starting URL: https://demo.playwright.dev/todomvc

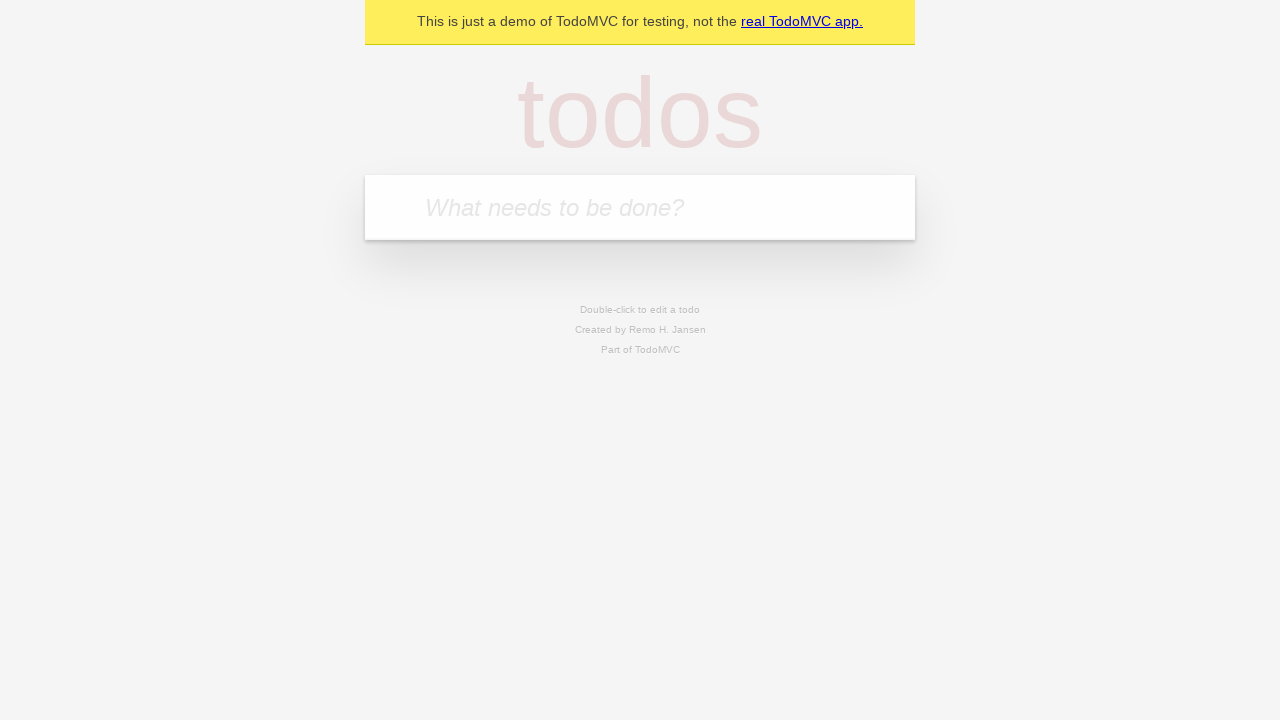

Filled todo input with 'buy some cheese' on internal:attr=[placeholder="What needs to be done?"i]
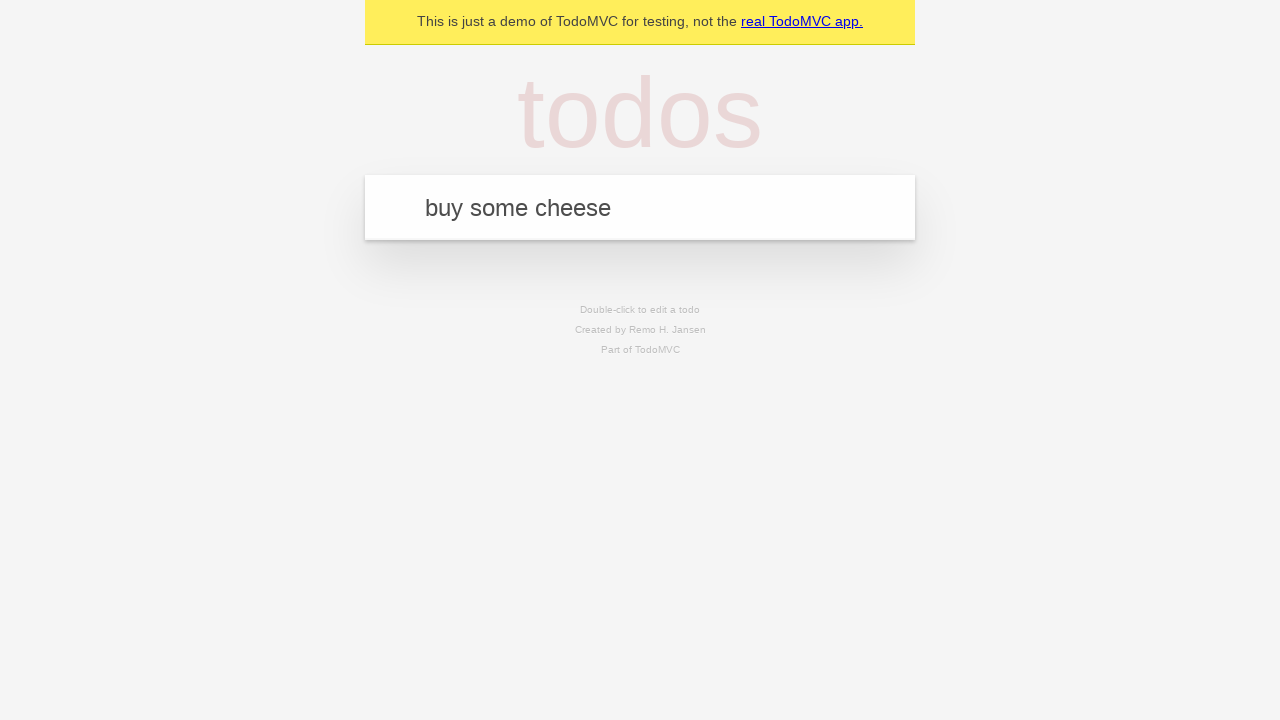

Pressed Enter to create first todo on internal:attr=[placeholder="What needs to be done?"i]
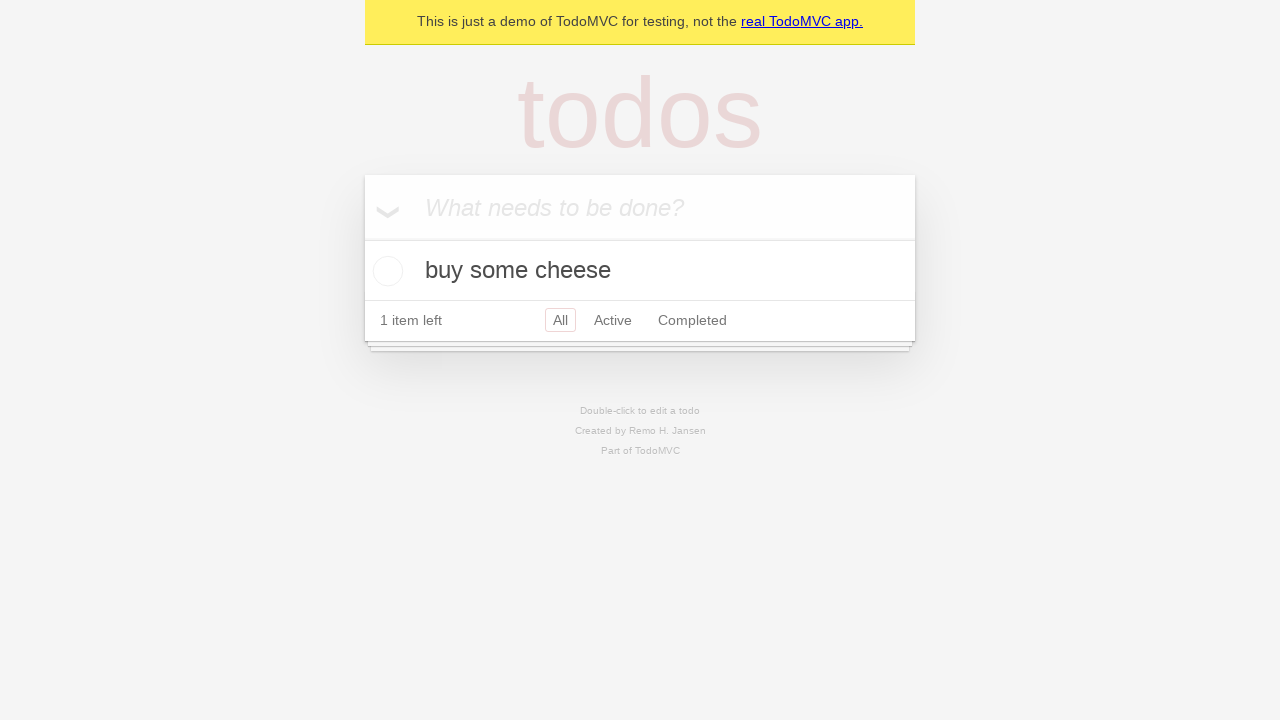

Filled todo input with 'feed the cat' on internal:attr=[placeholder="What needs to be done?"i]
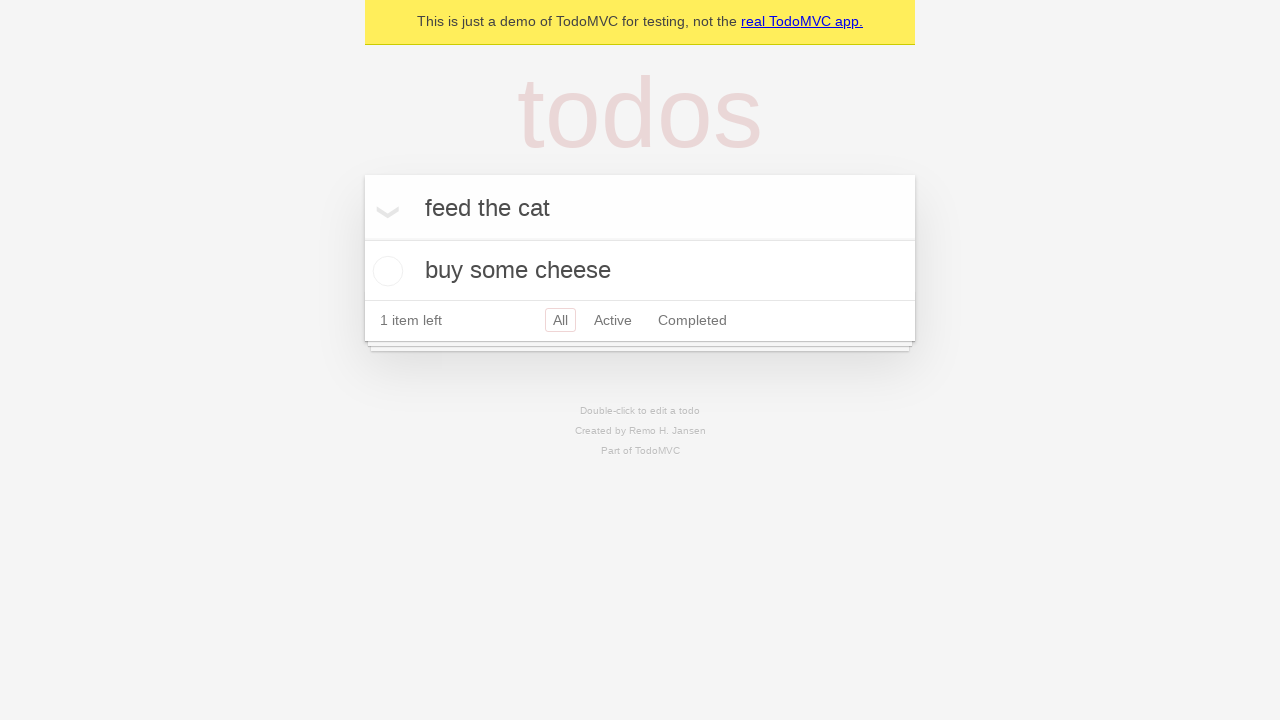

Pressed Enter to create second todo on internal:attr=[placeholder="What needs to be done?"i]
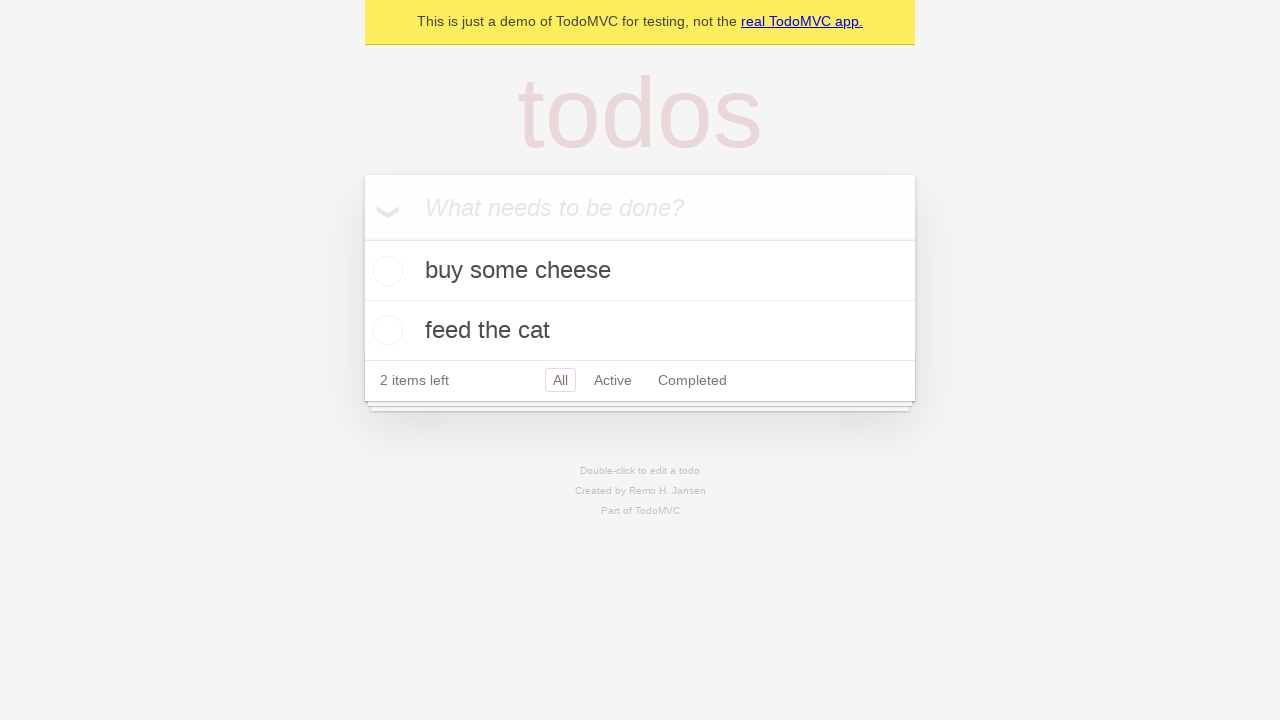

Filled todo input with 'book a doctors appointment' on internal:attr=[placeholder="What needs to be done?"i]
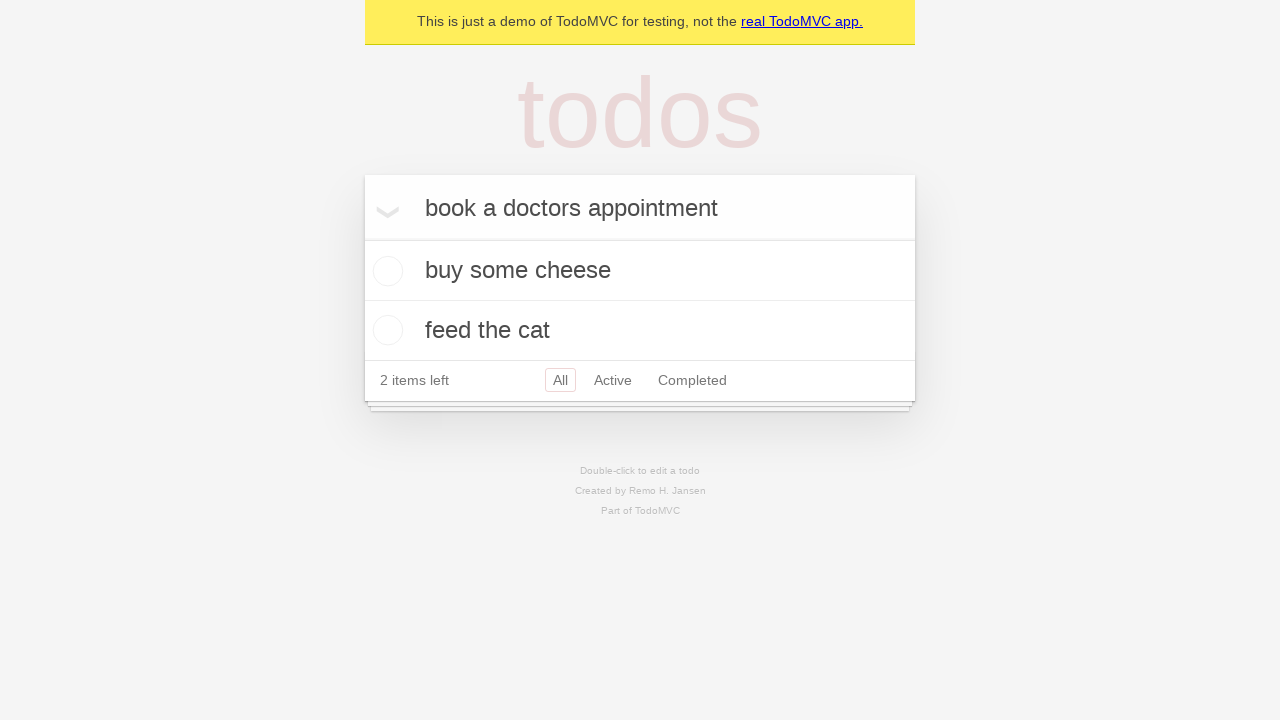

Pressed Enter to create third todo on internal:attr=[placeholder="What needs to be done?"i]
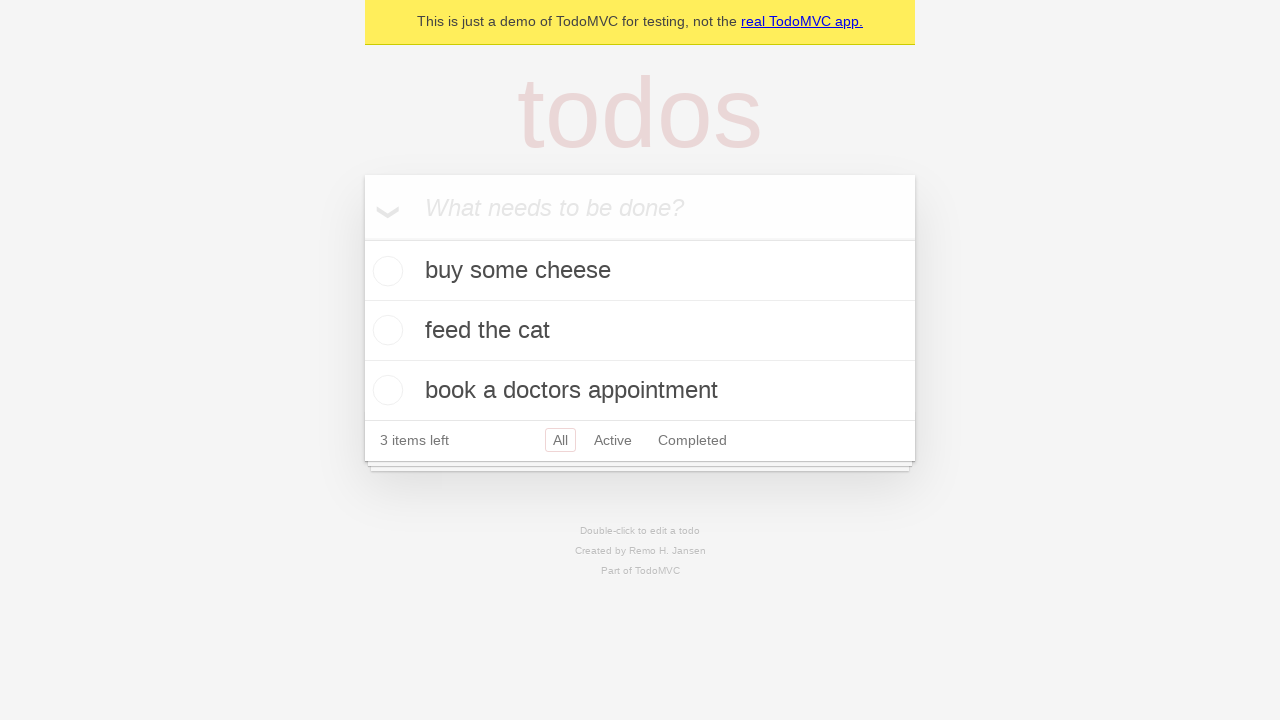

Clicked Active filter link at (613, 440) on internal:role=link[name="Active"i]
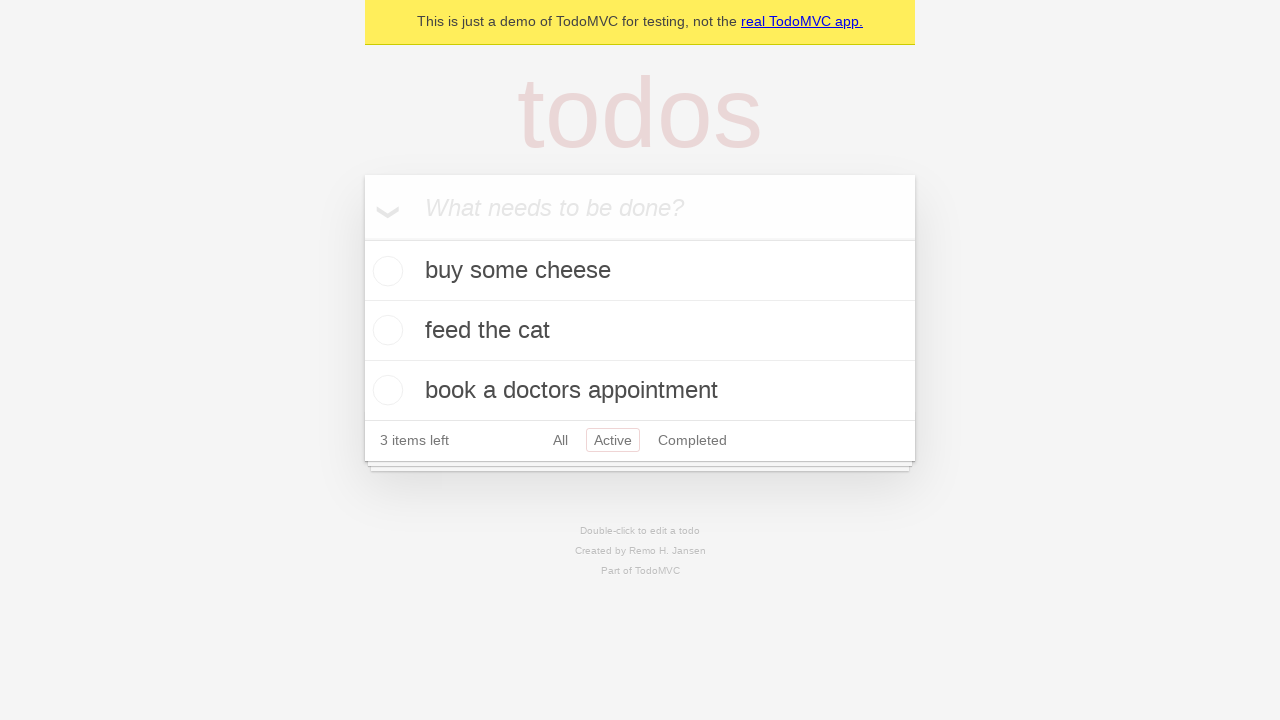

Clicked Completed filter link at (692, 440) on internal:role=link[name="Completed"i]
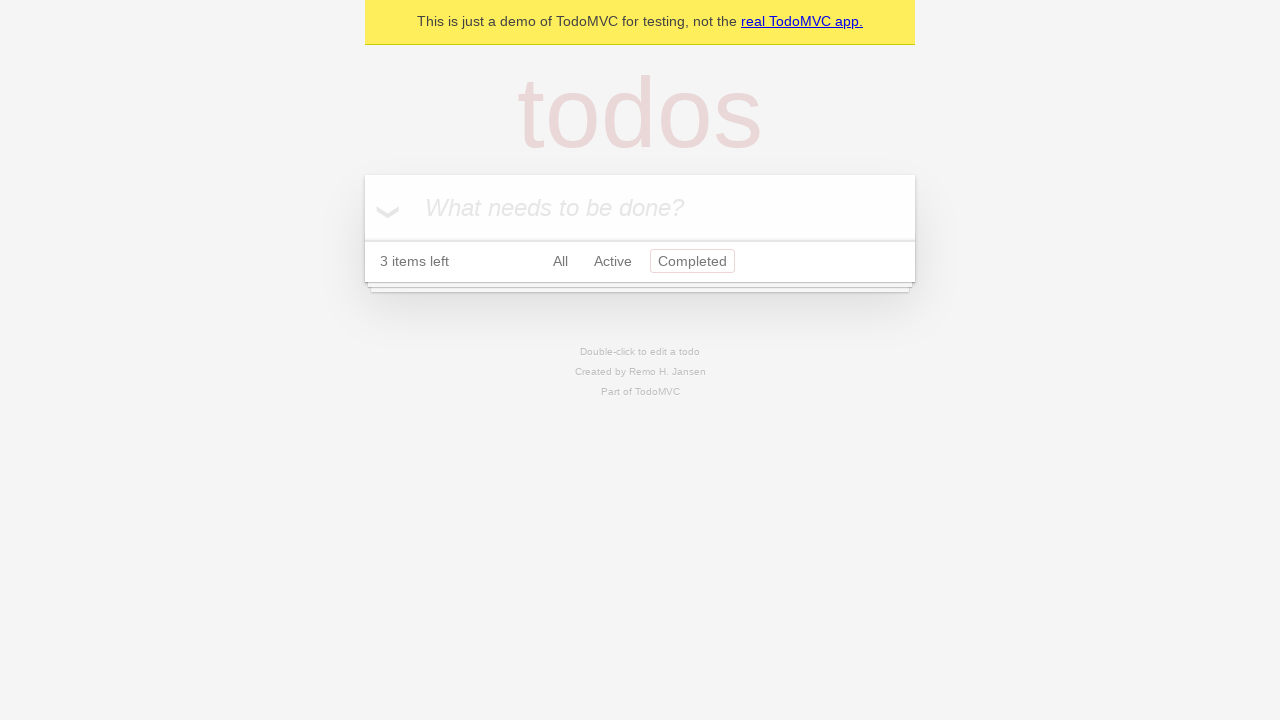

Verified that currently applied filter is highlighted with 'a.selected' selector
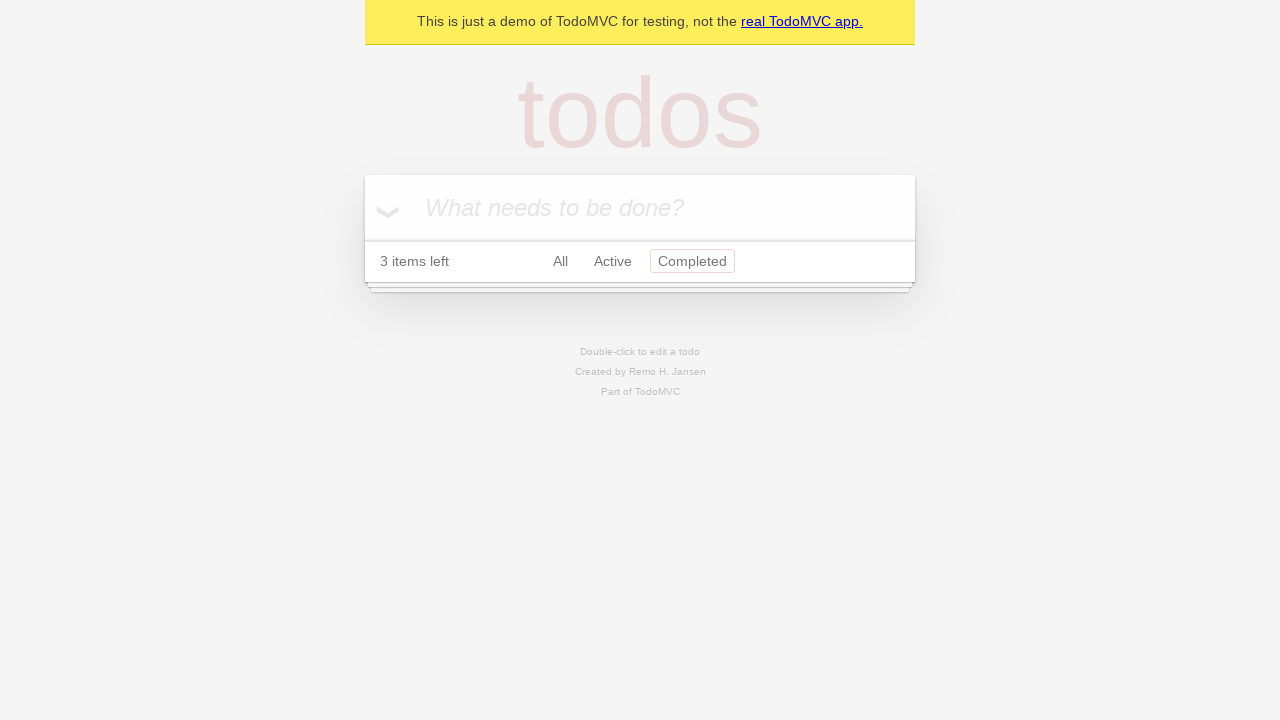

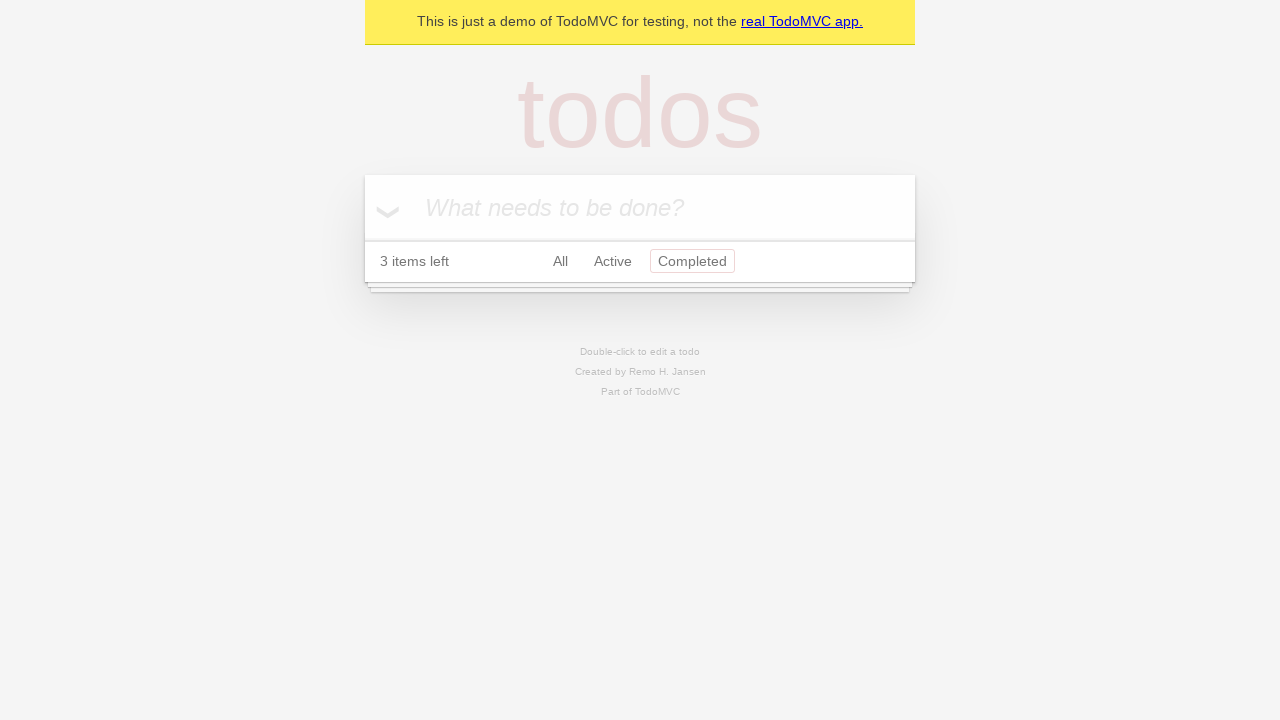